Navigates to a Yanolja hotel reviews page and scrolls down multiple times to trigger lazy loading of additional reviews, verifying that review content loads on the page.

Starting URL: https://www.yanolja.com/reviews/domestic/1000102261?sort=HOST_CHOICE

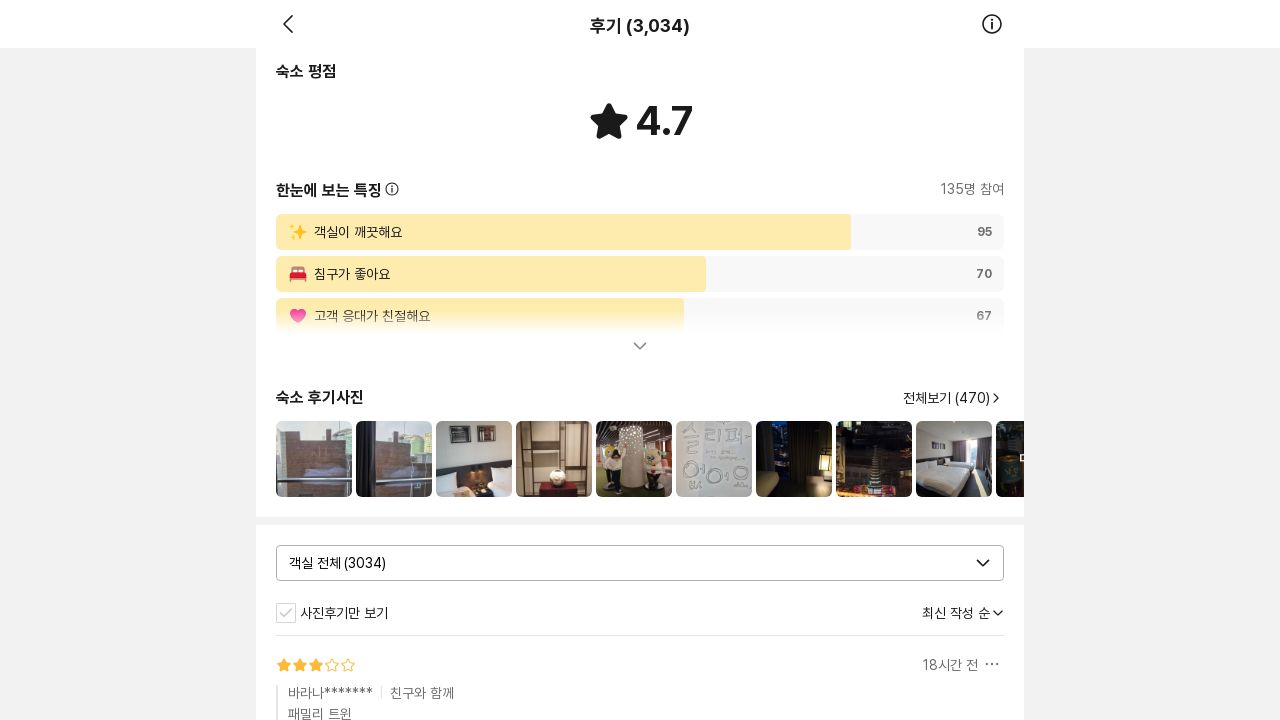

Waited 3 seconds for initial page content to load
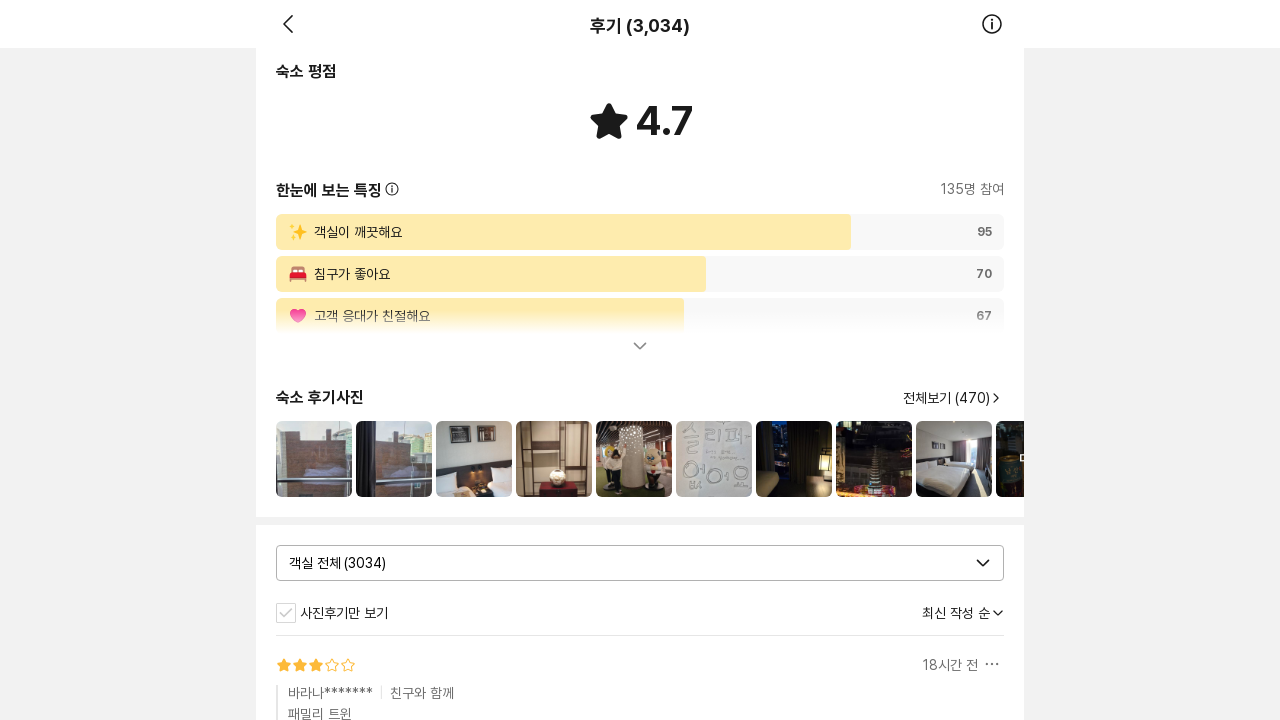

Scrolled to bottom of page (scroll iteration 1/10)
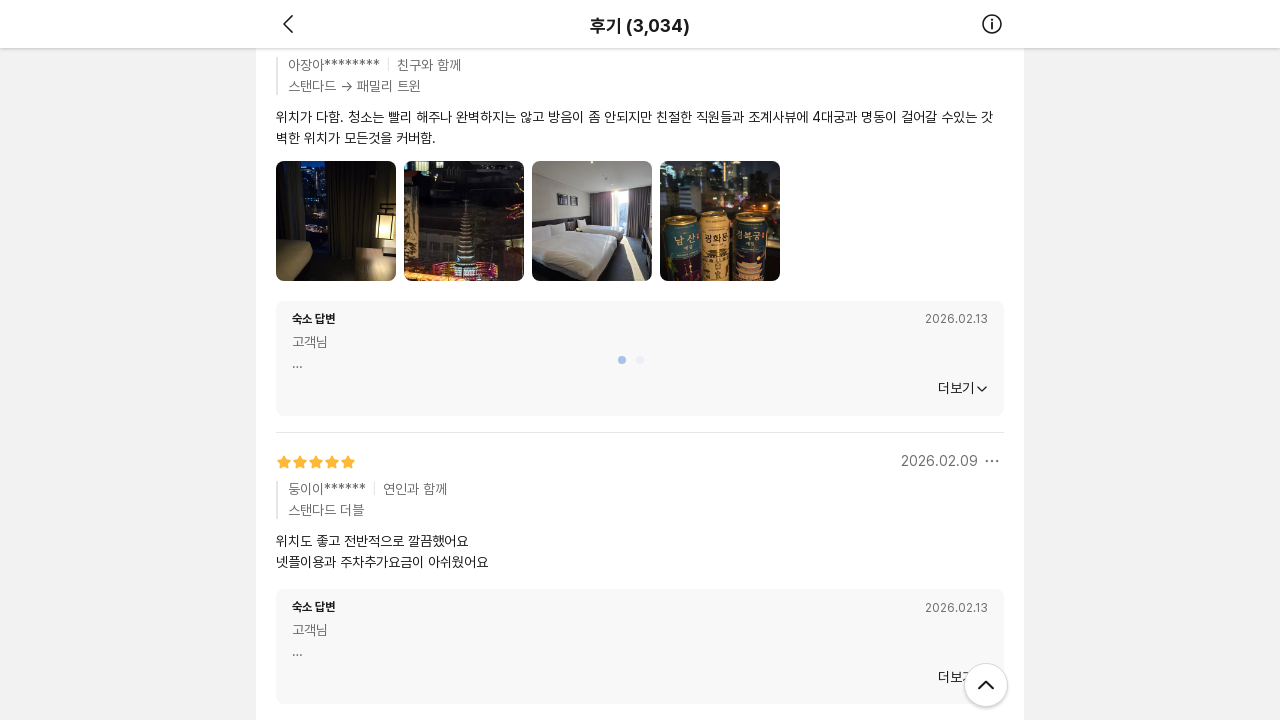

Waited 2 seconds for new reviews to load (scroll iteration 1/10)
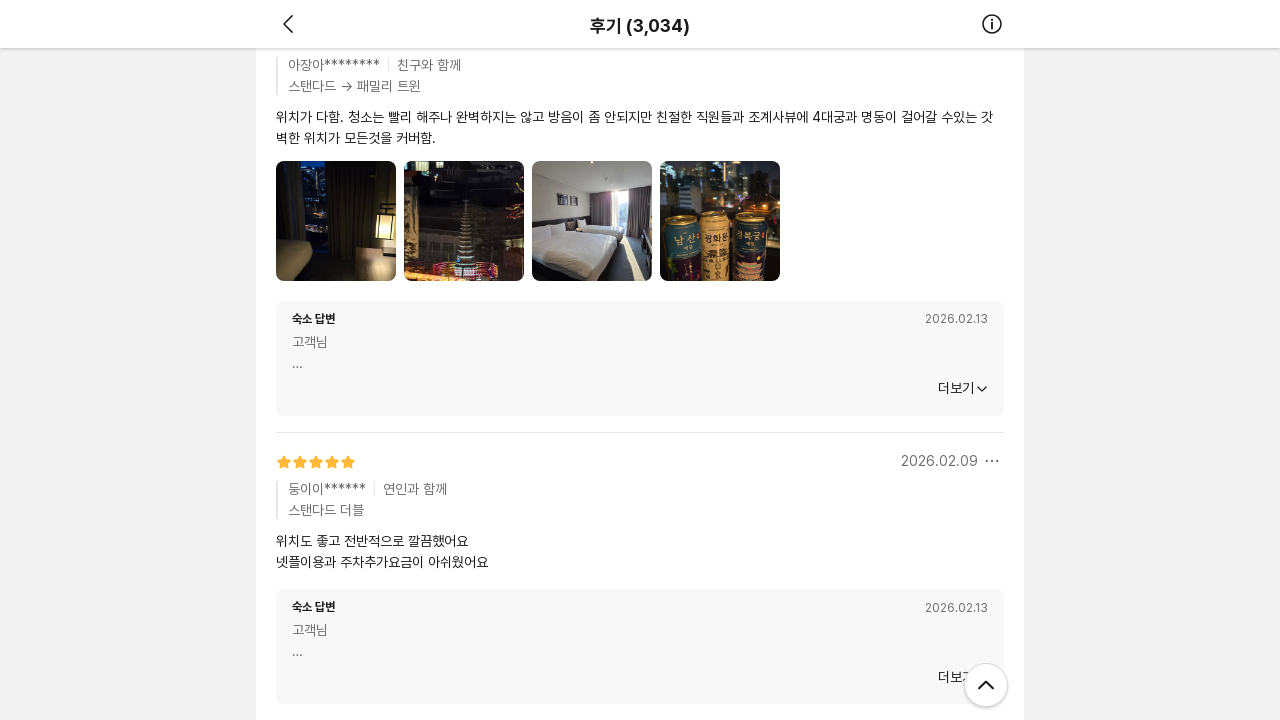

Scrolled to bottom of page (scroll iteration 2/10)
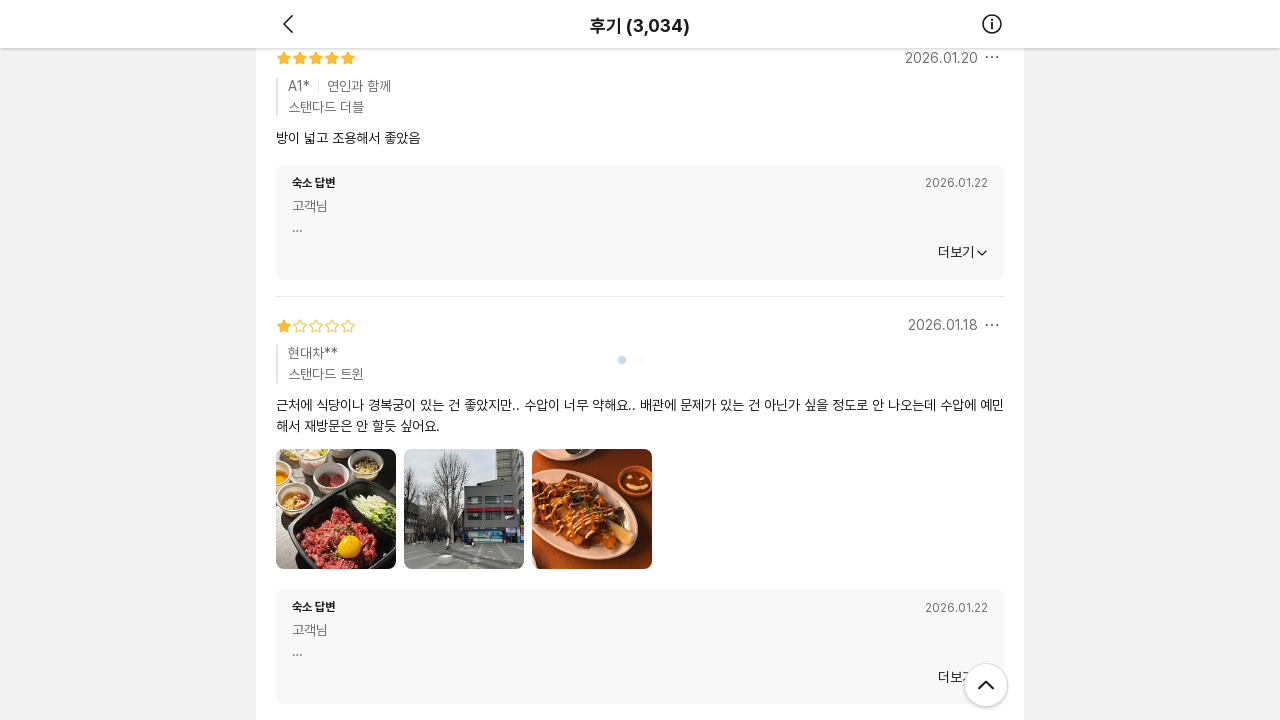

Waited 2 seconds for new reviews to load (scroll iteration 2/10)
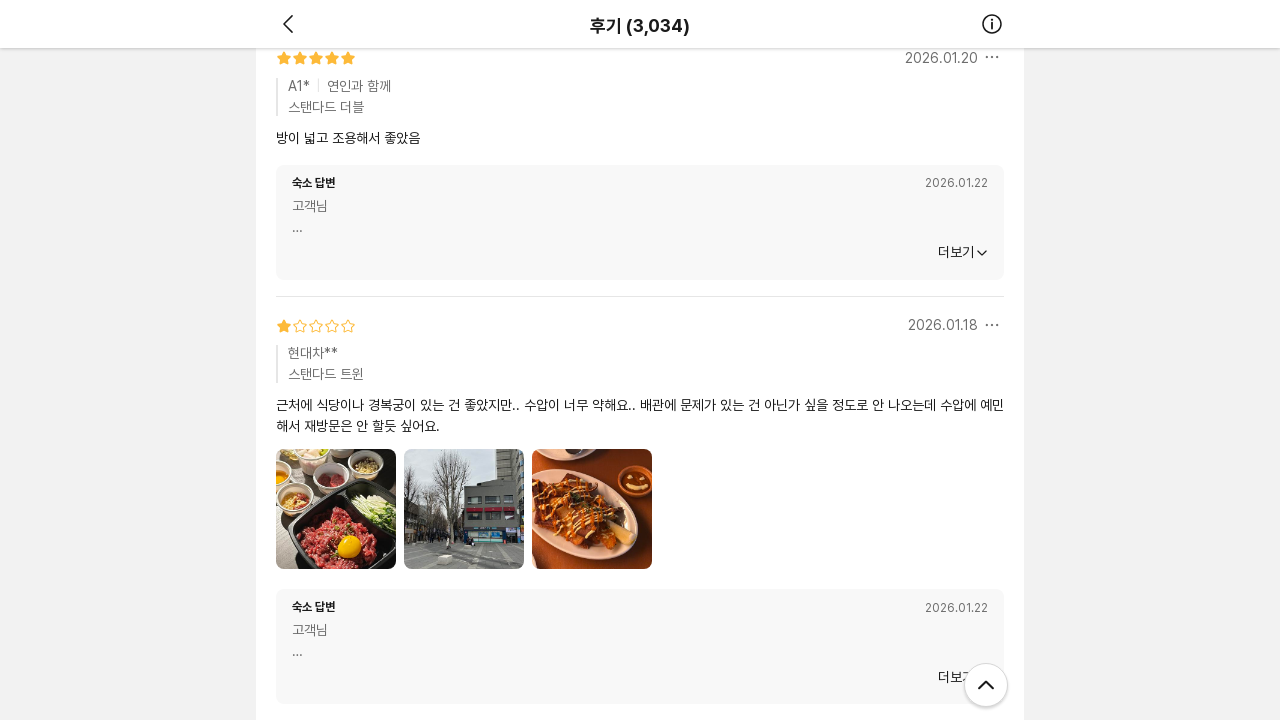

Scrolled to bottom of page (scroll iteration 3/10)
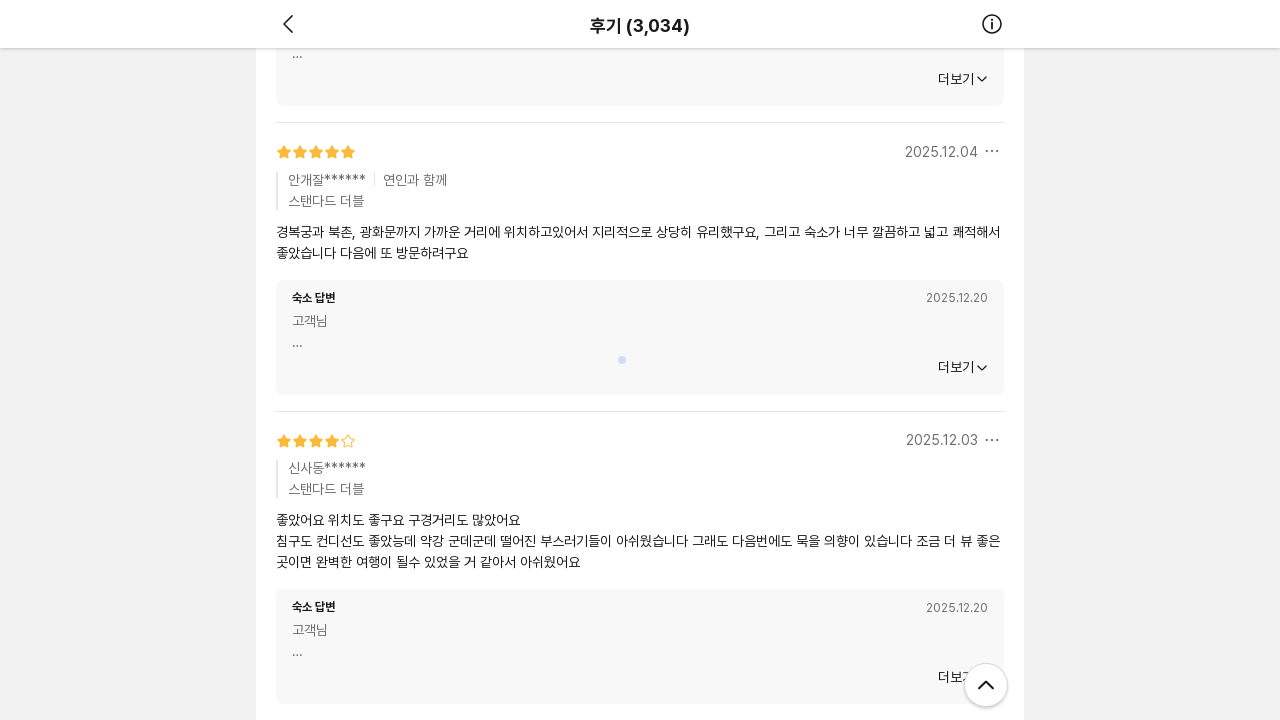

Waited 2 seconds for new reviews to load (scroll iteration 3/10)
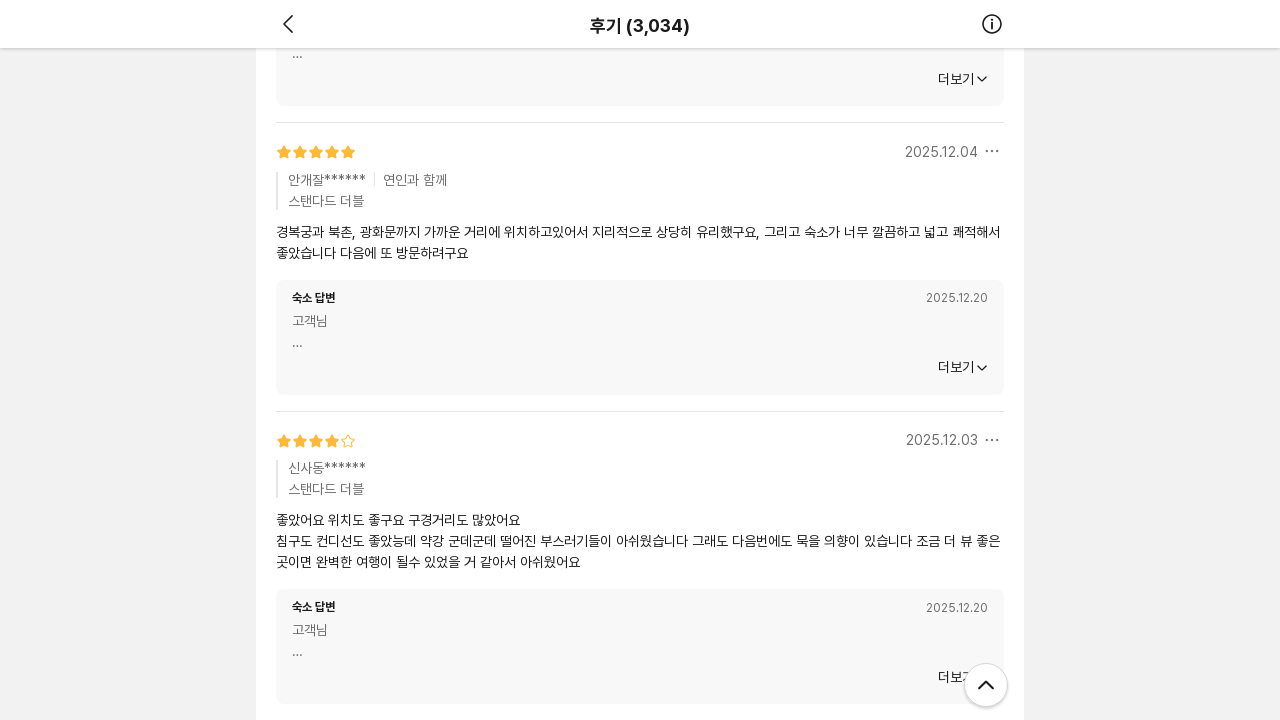

Scrolled to bottom of page (scroll iteration 4/10)
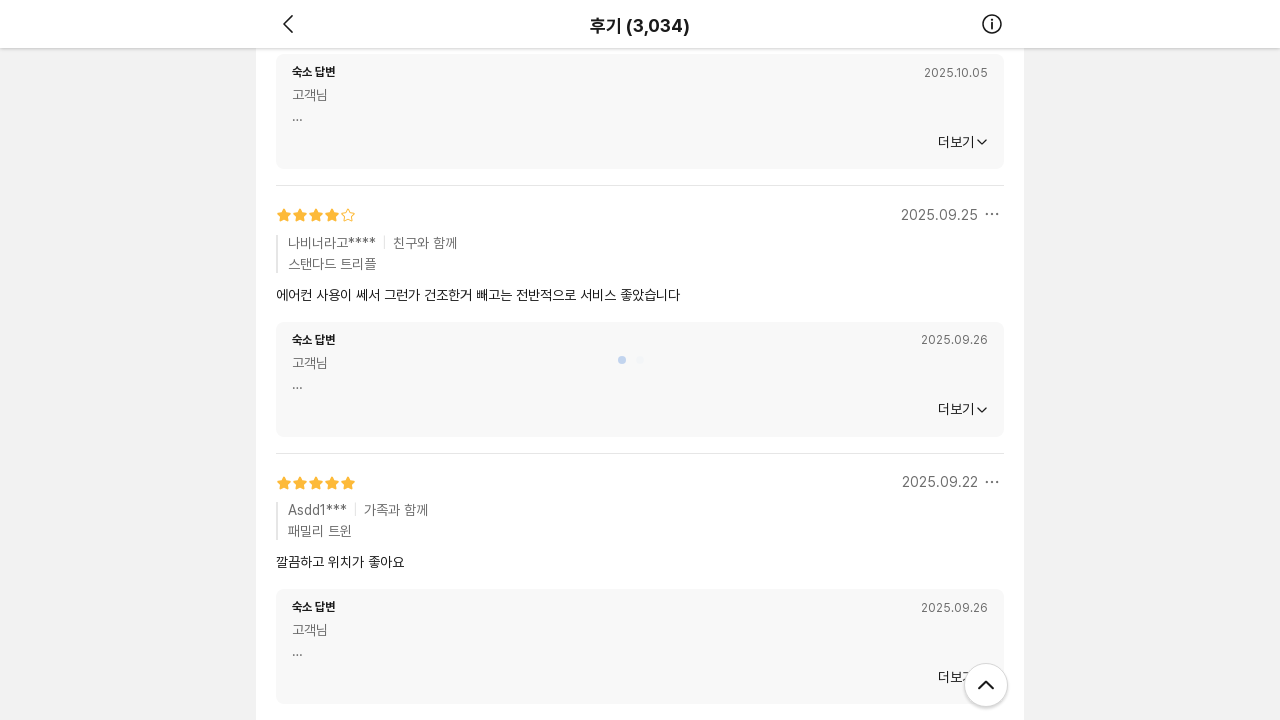

Waited 2 seconds for new reviews to load (scroll iteration 4/10)
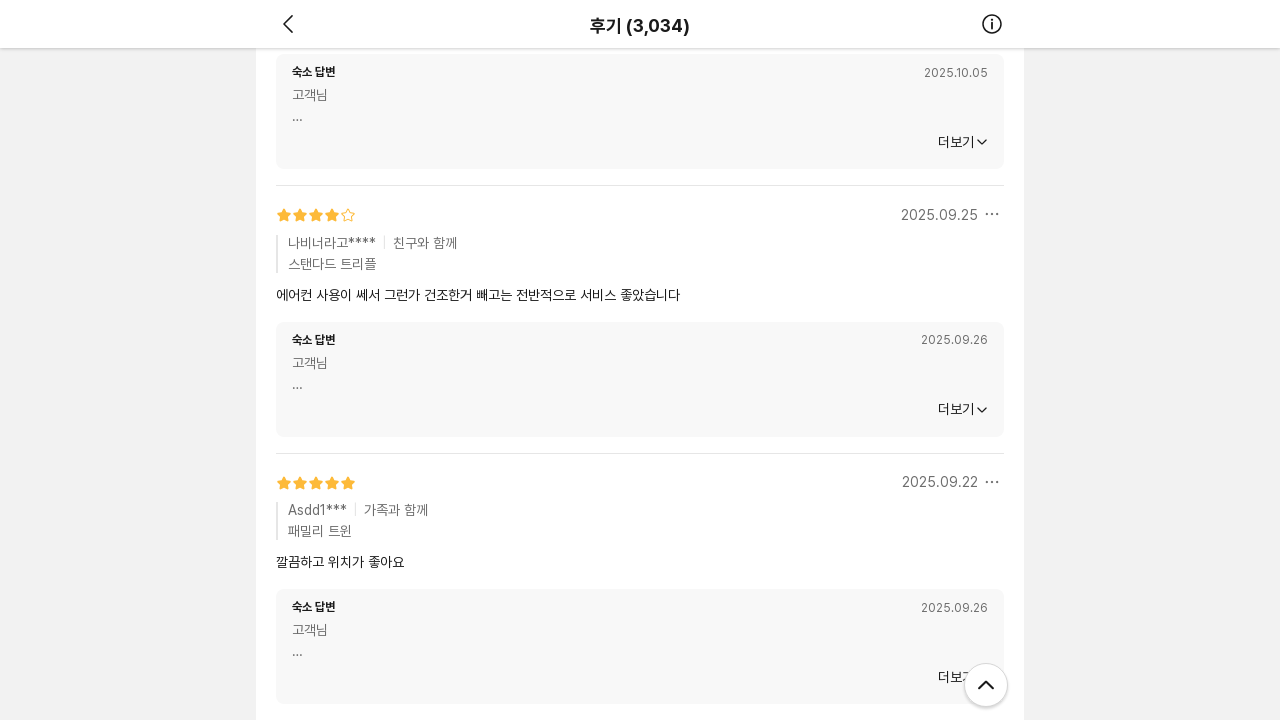

Scrolled to bottom of page (scroll iteration 5/10)
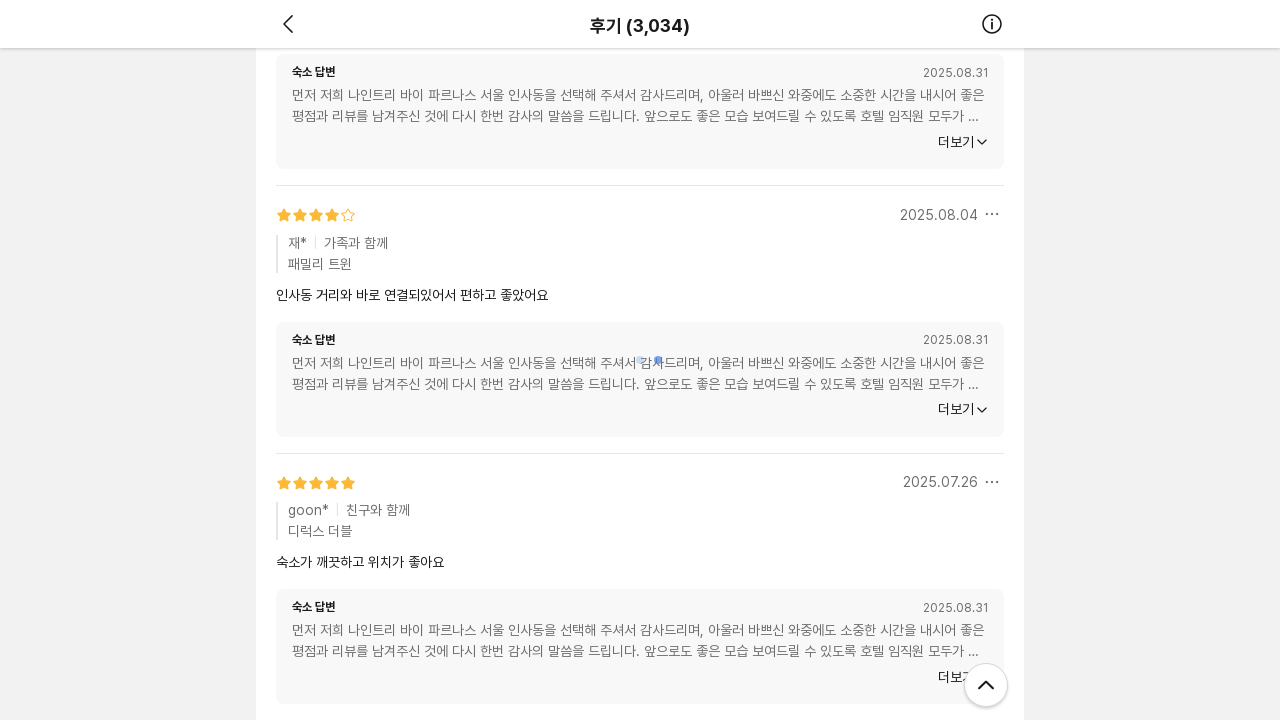

Waited 2 seconds for new reviews to load (scroll iteration 5/10)
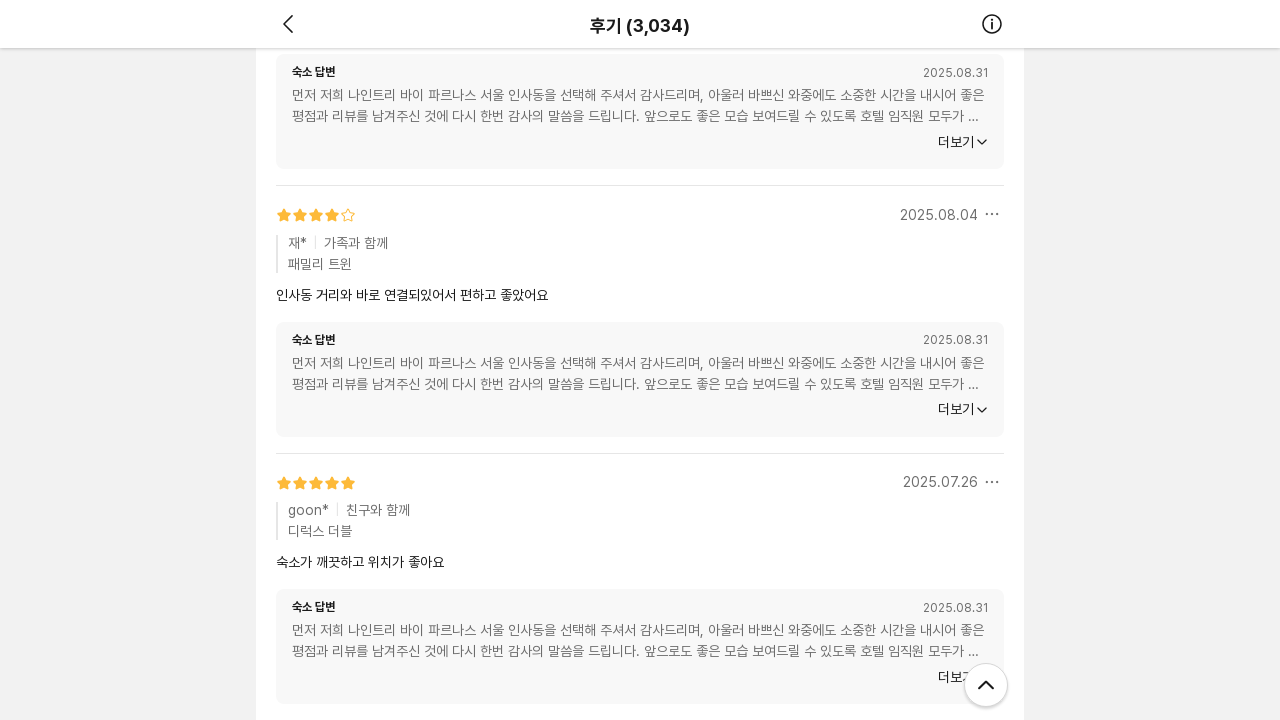

Scrolled to bottom of page (scroll iteration 6/10)
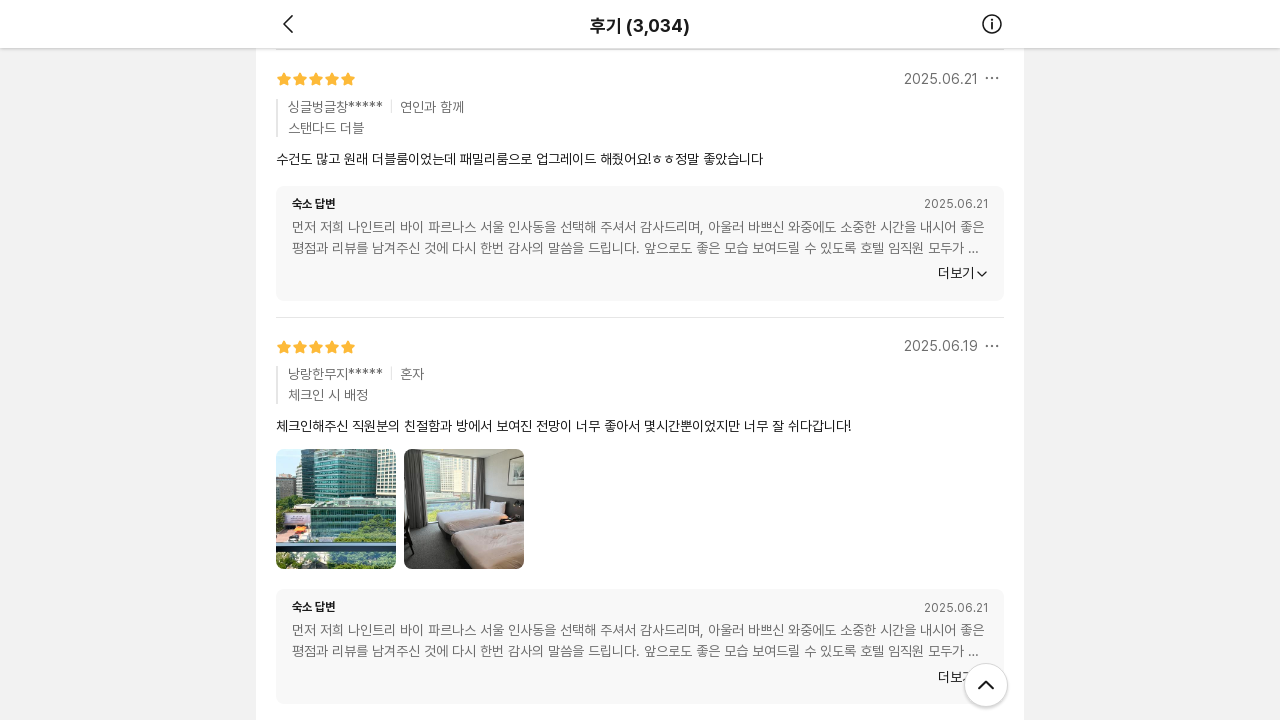

Waited 2 seconds for new reviews to load (scroll iteration 6/10)
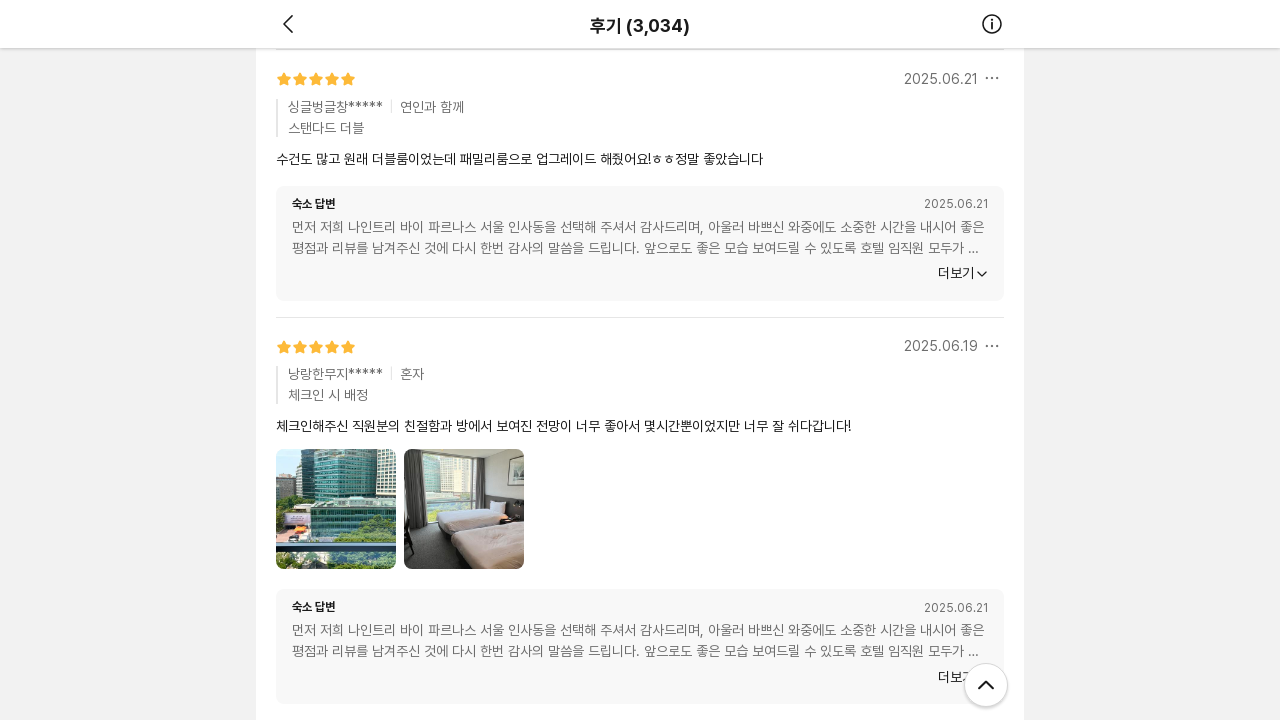

Scrolled to bottom of page (scroll iteration 7/10)
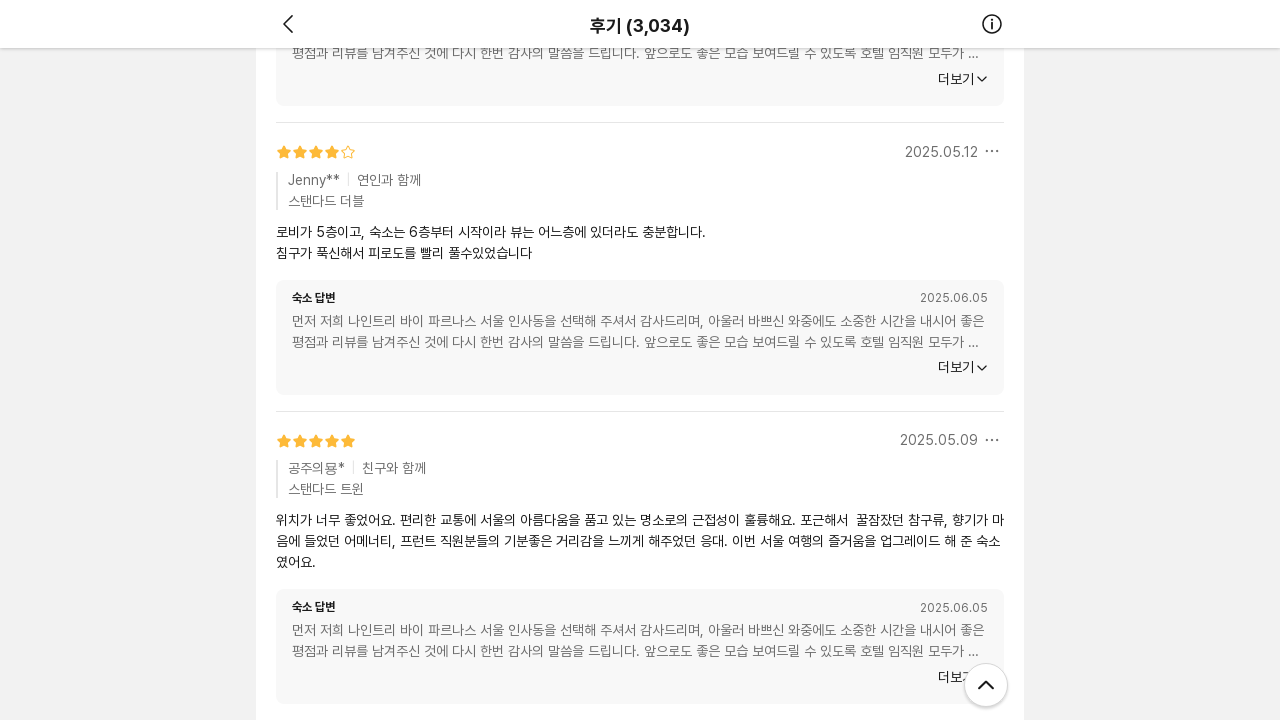

Waited 2 seconds for new reviews to load (scroll iteration 7/10)
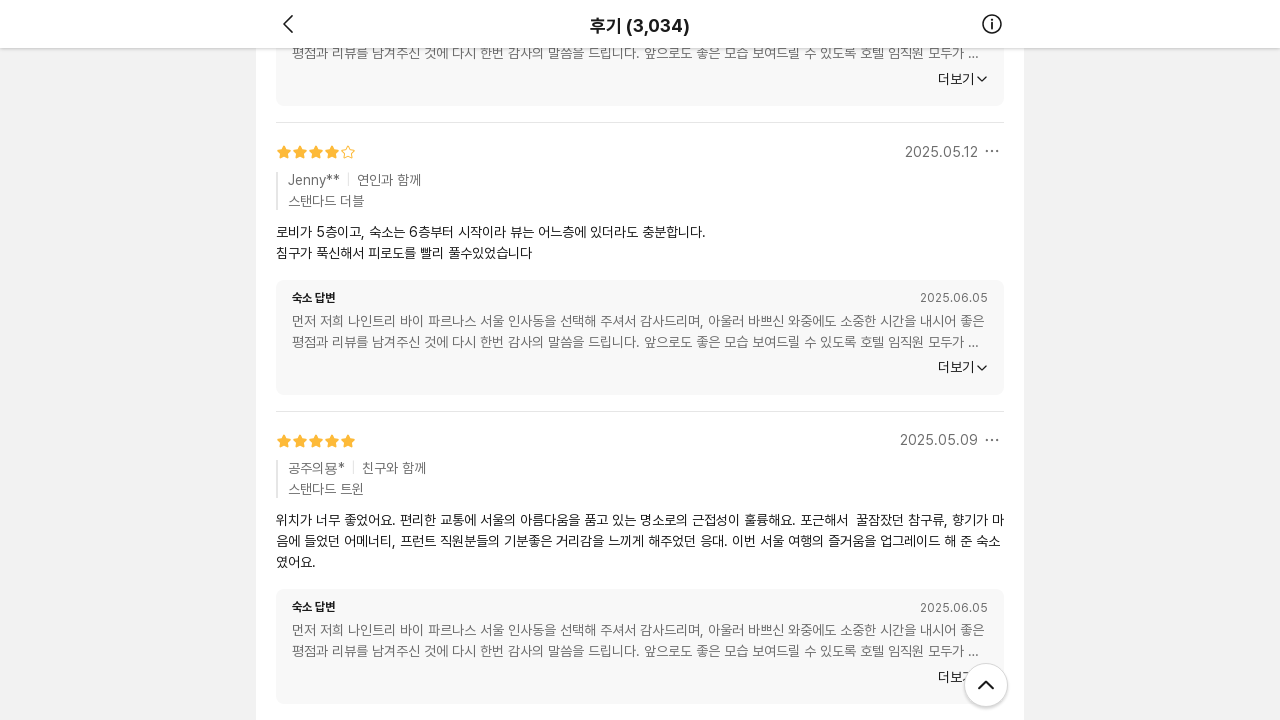

Scrolled to bottom of page (scroll iteration 8/10)
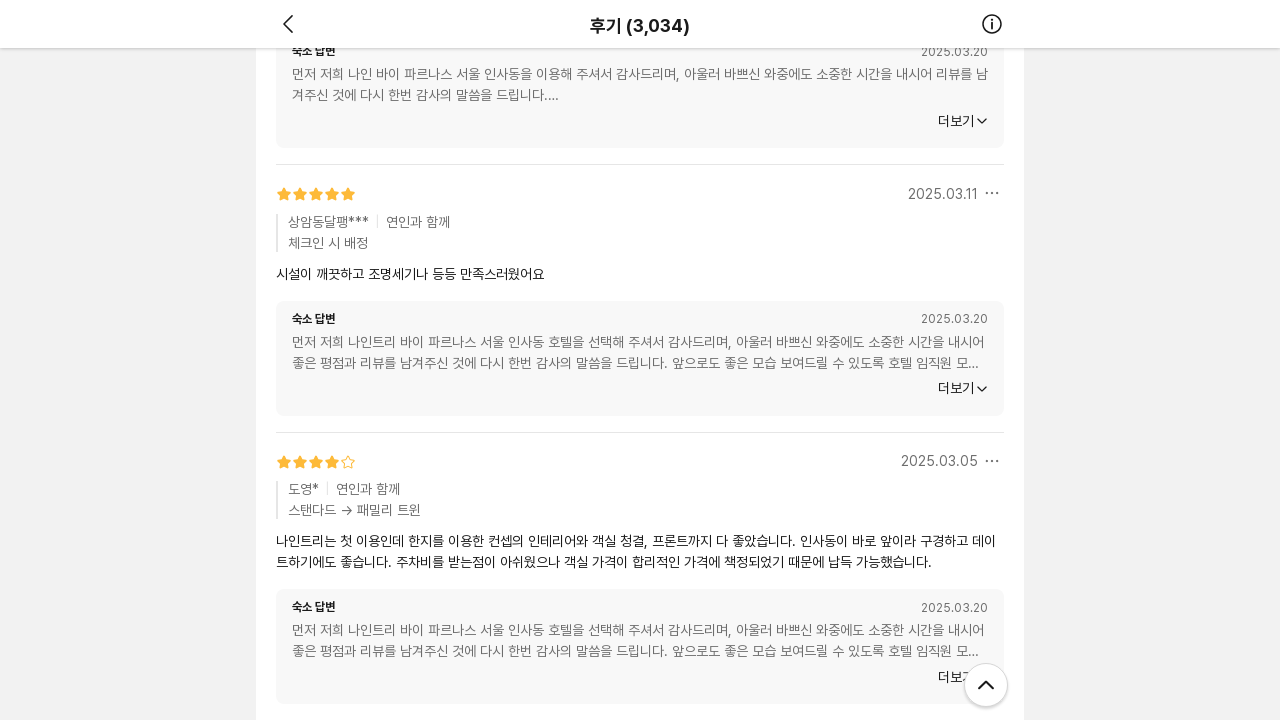

Waited 2 seconds for new reviews to load (scroll iteration 8/10)
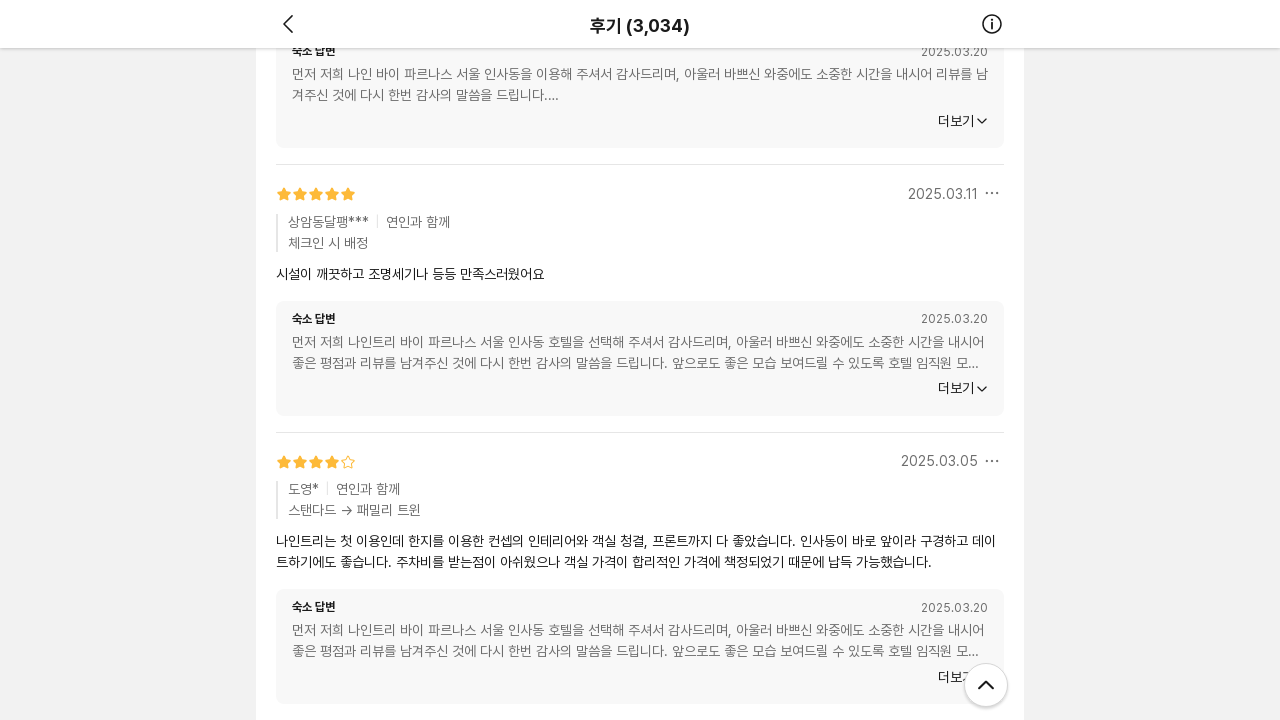

Scrolled to bottom of page (scroll iteration 9/10)
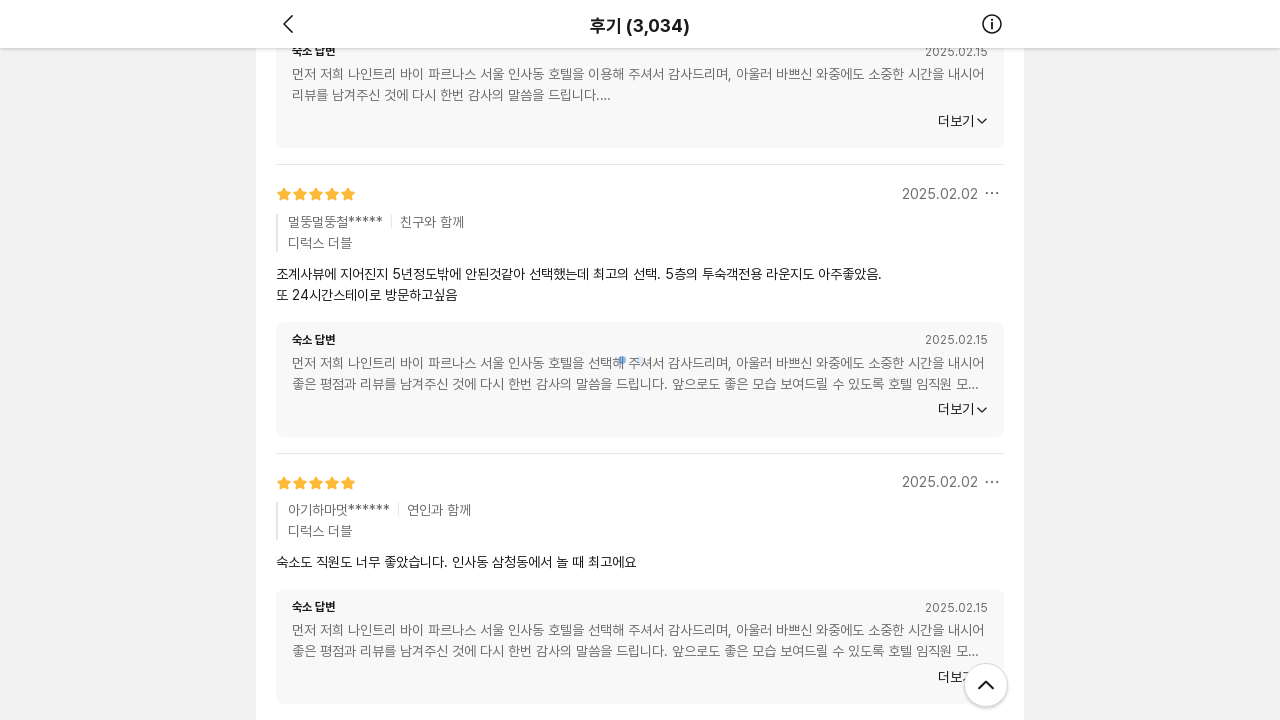

Waited 2 seconds for new reviews to load (scroll iteration 9/10)
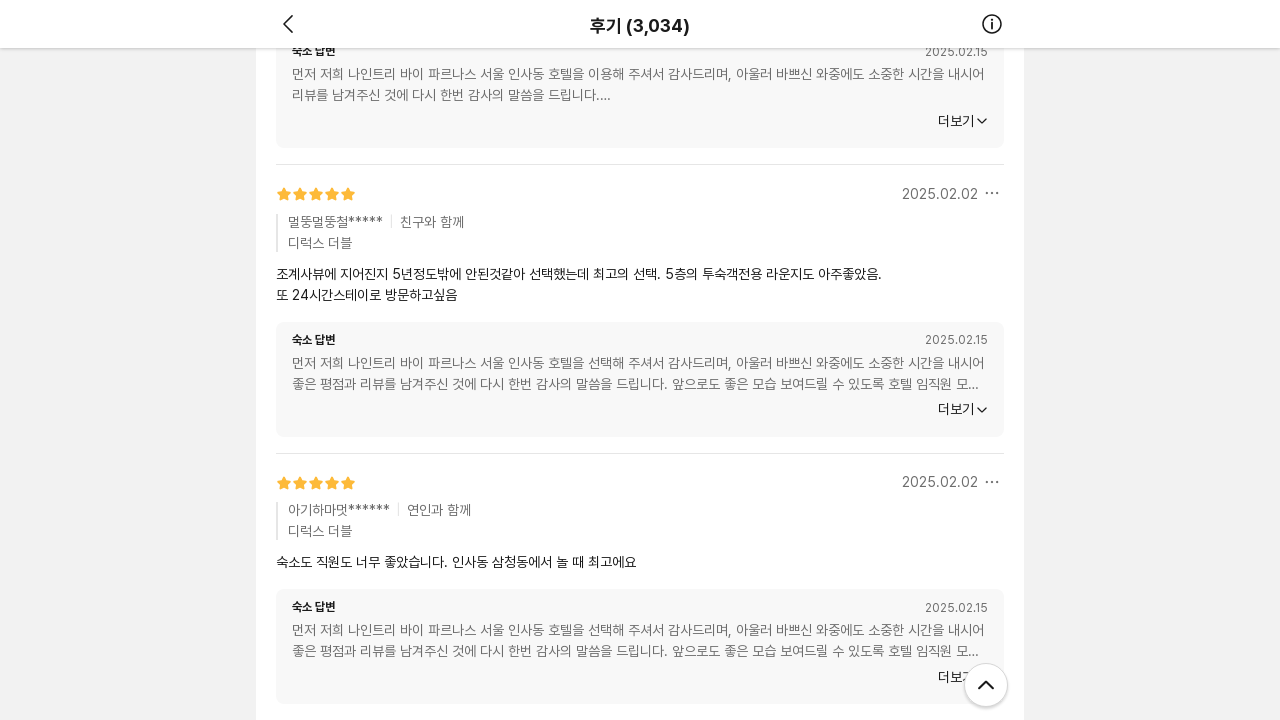

Scrolled to bottom of page (scroll iteration 10/10)
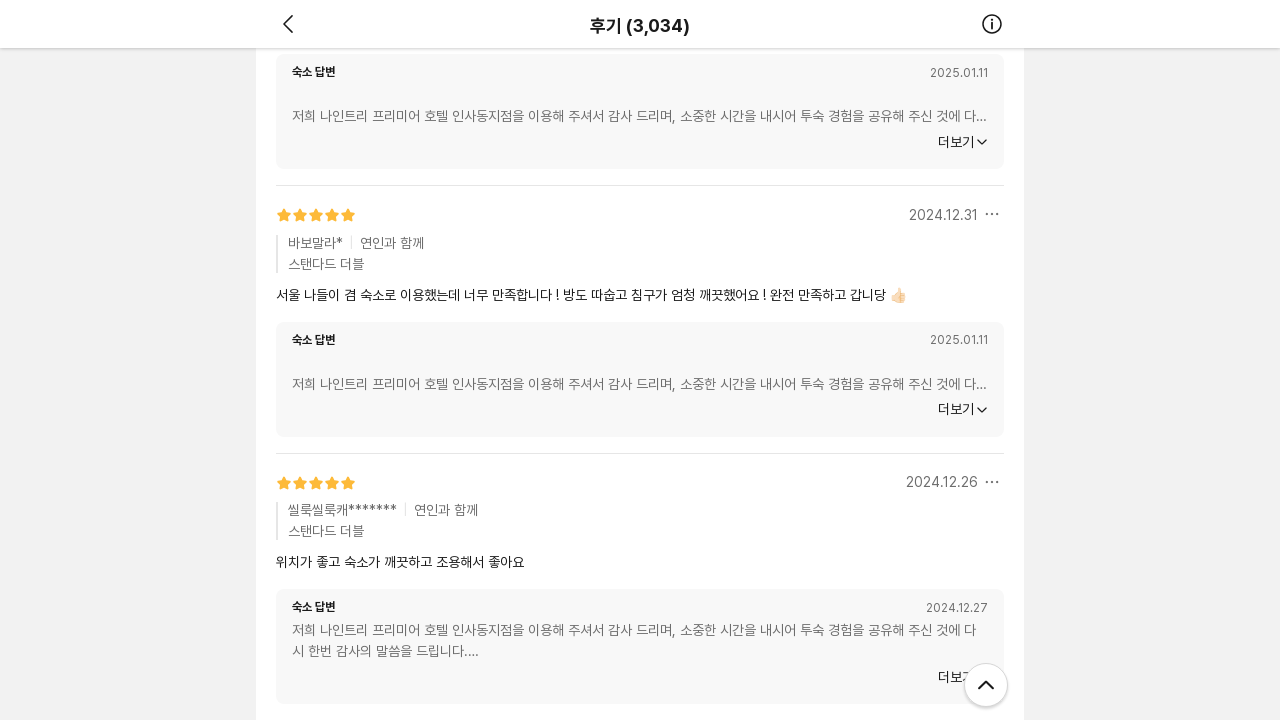

Waited 2 seconds for new reviews to load (scroll iteration 10/10)
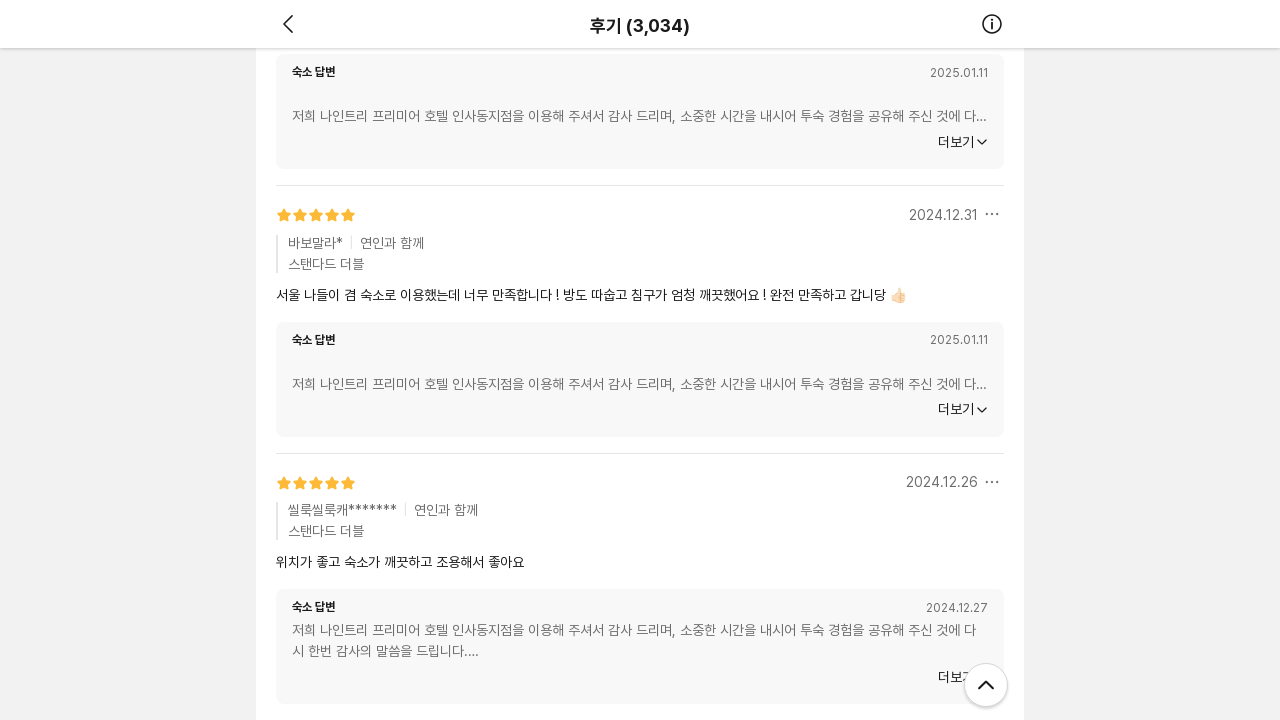

Verified that review containers are present on the page
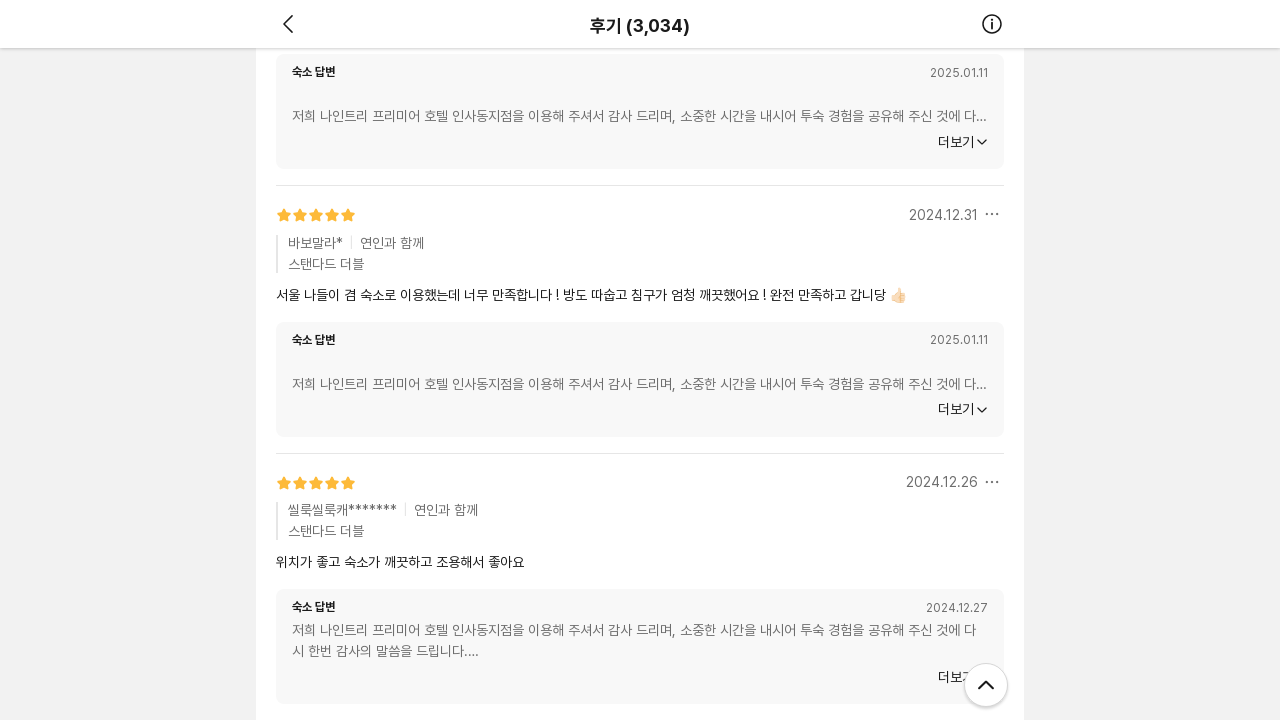

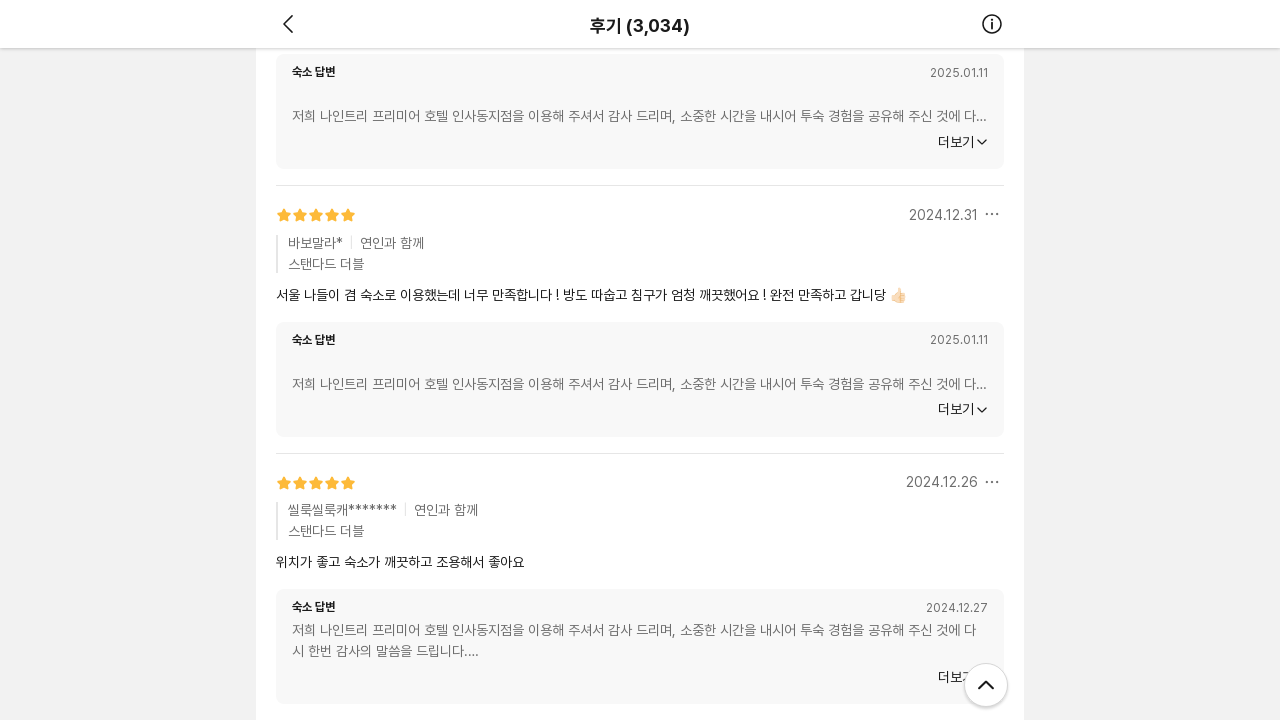